Tests navigation to Vetrotech website pages by visiting the homepage and several subpages, verifying page content loads at different viewport sizes

Starting URL: https://www.vetrotech.com

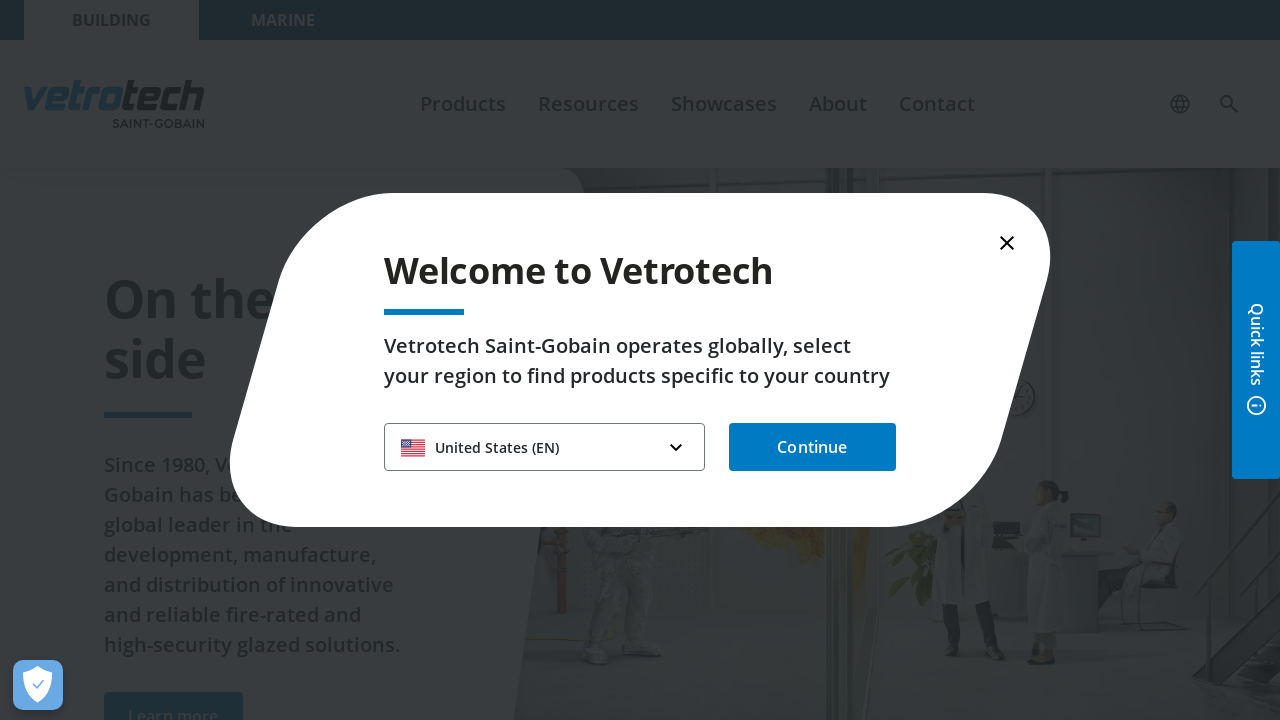

Homepage loaded and DOM content ready
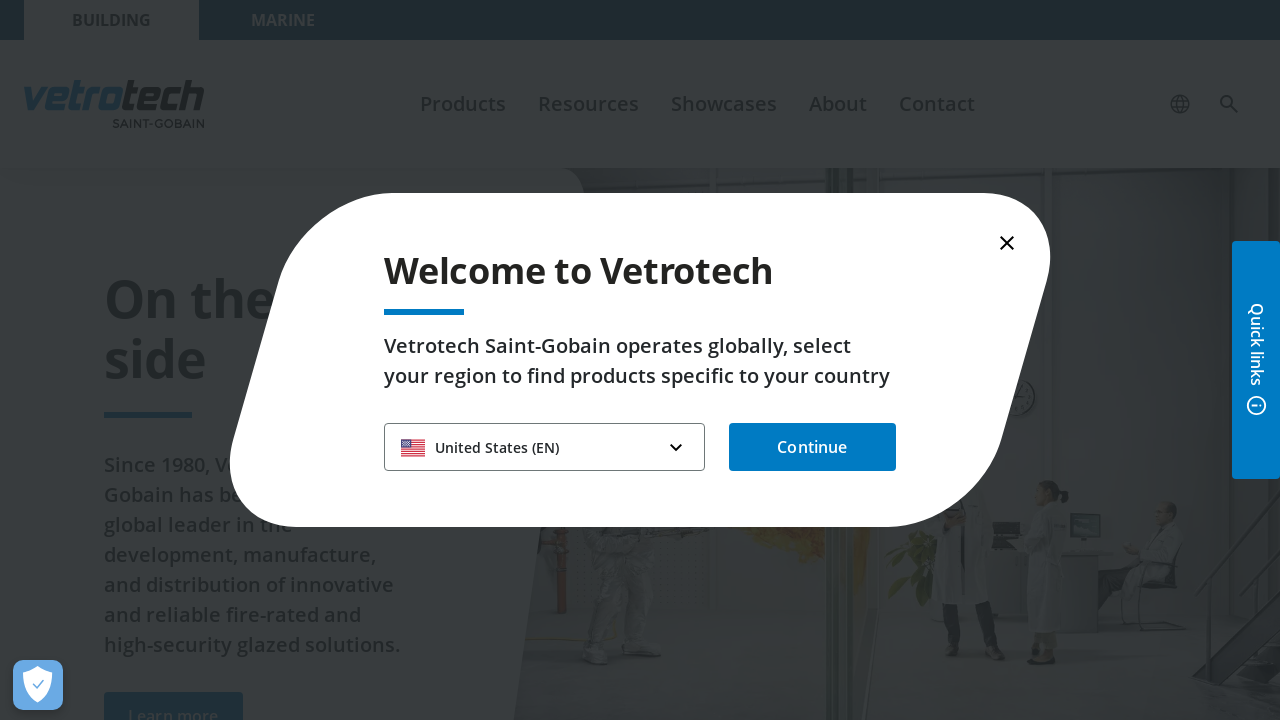

Set viewport to desktop size (1920x1080)
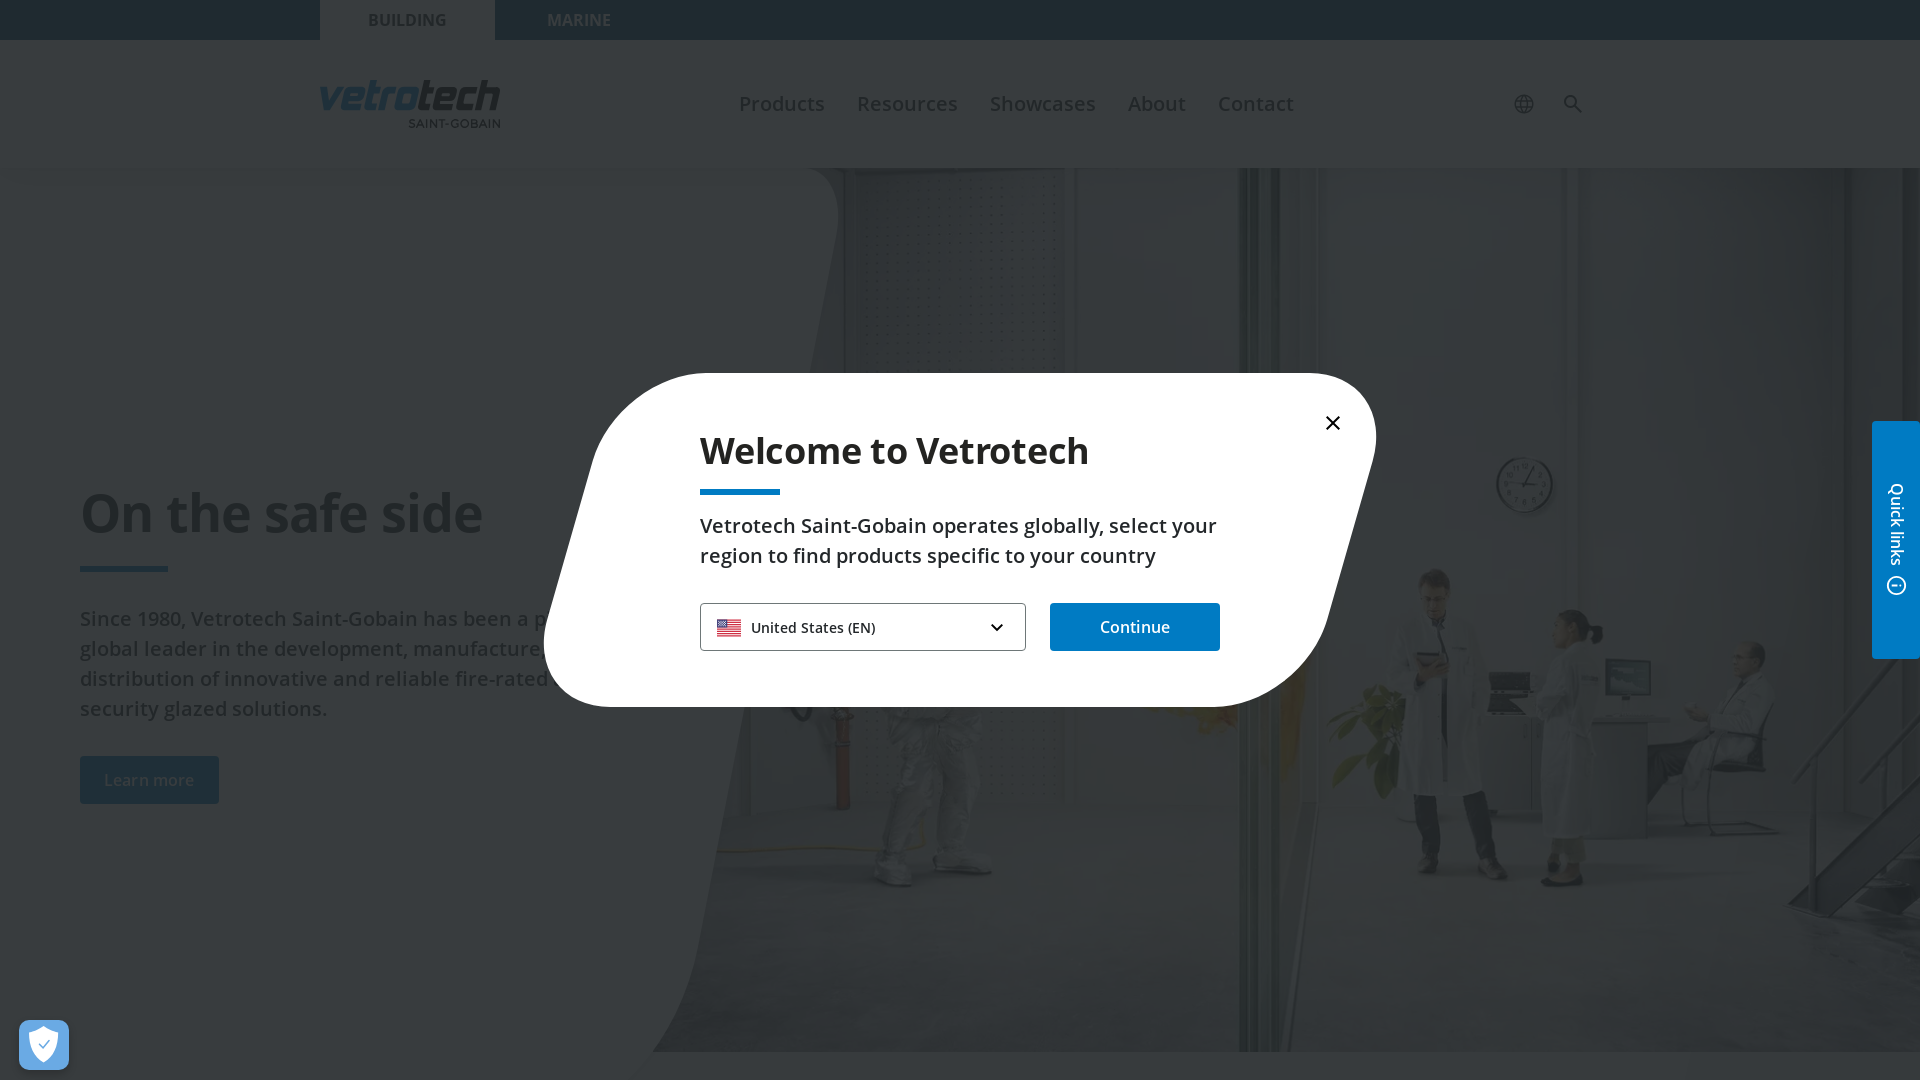

Waited 1 second for desktop viewport to settle
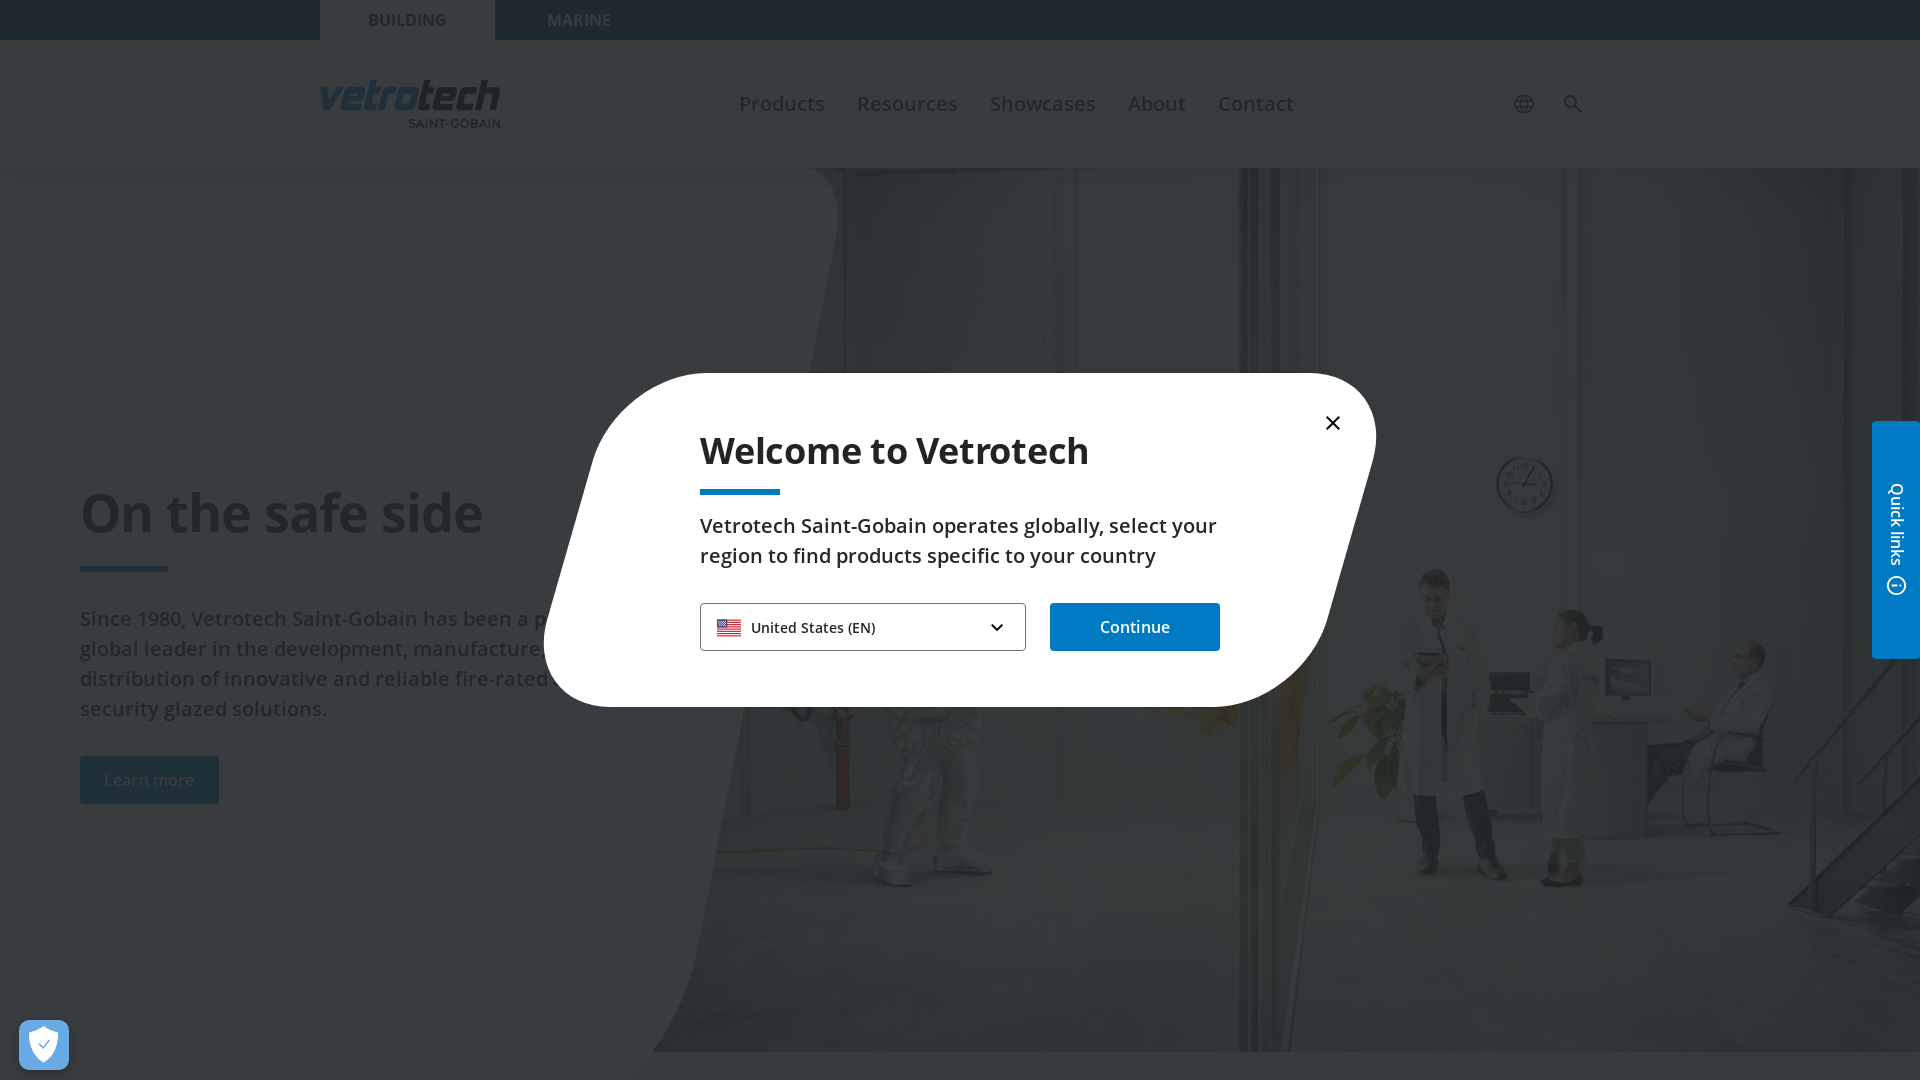

Navigated to fire-resistant-solutions page
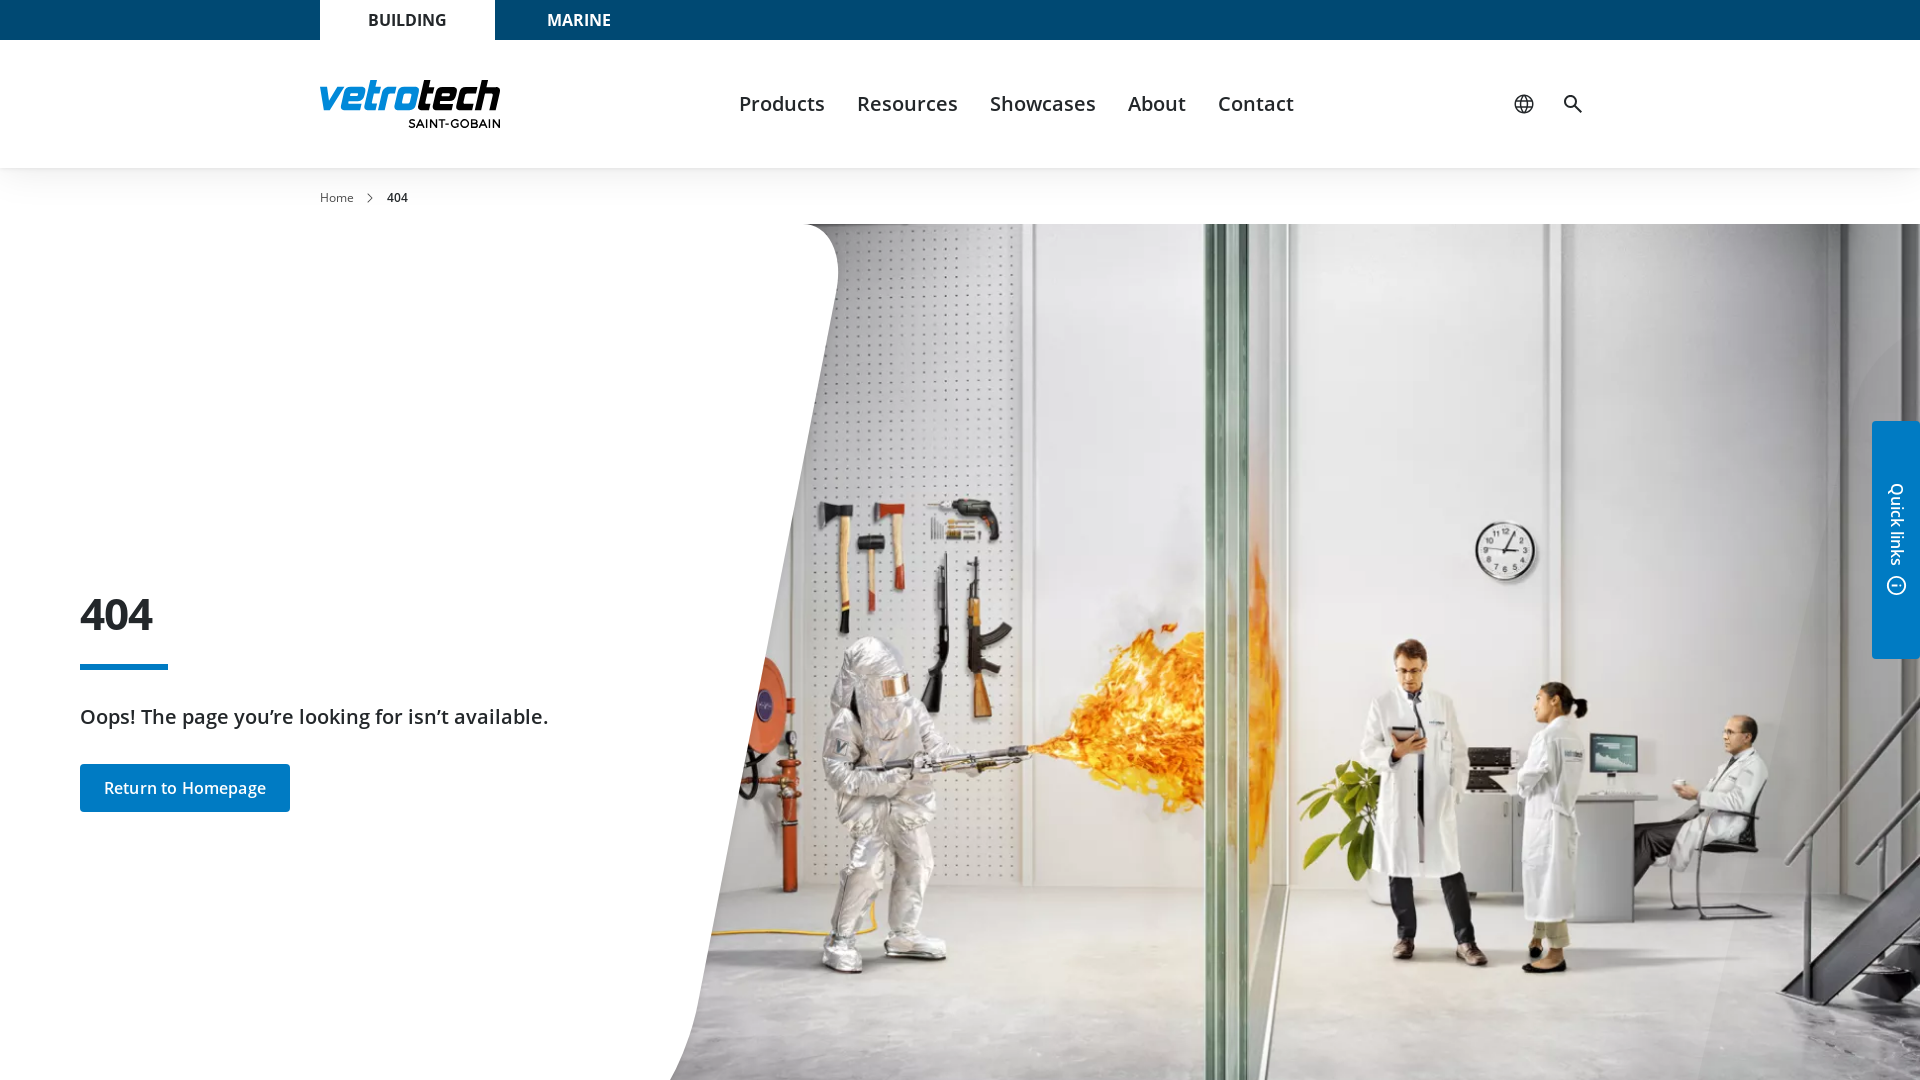

Fire-resistant-solutions page loaded and DOM content ready
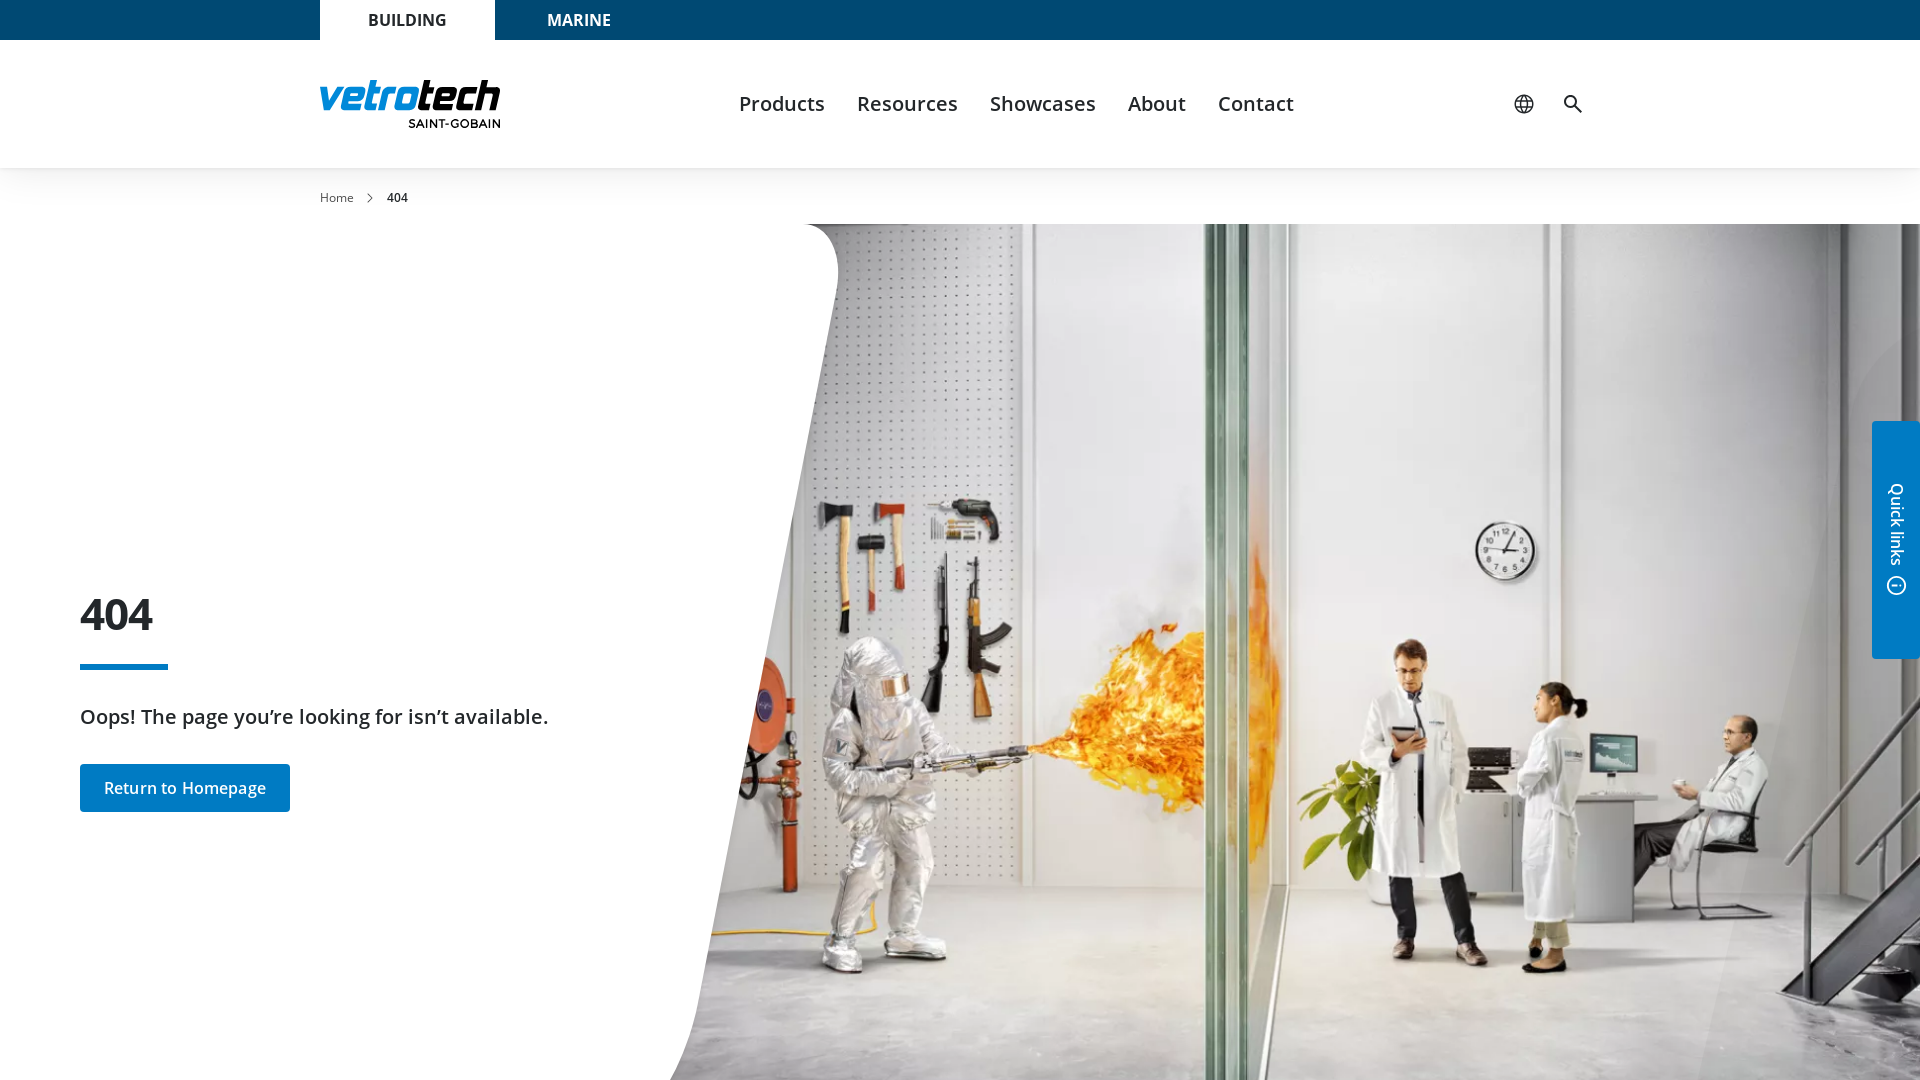

Navigated to commercial page
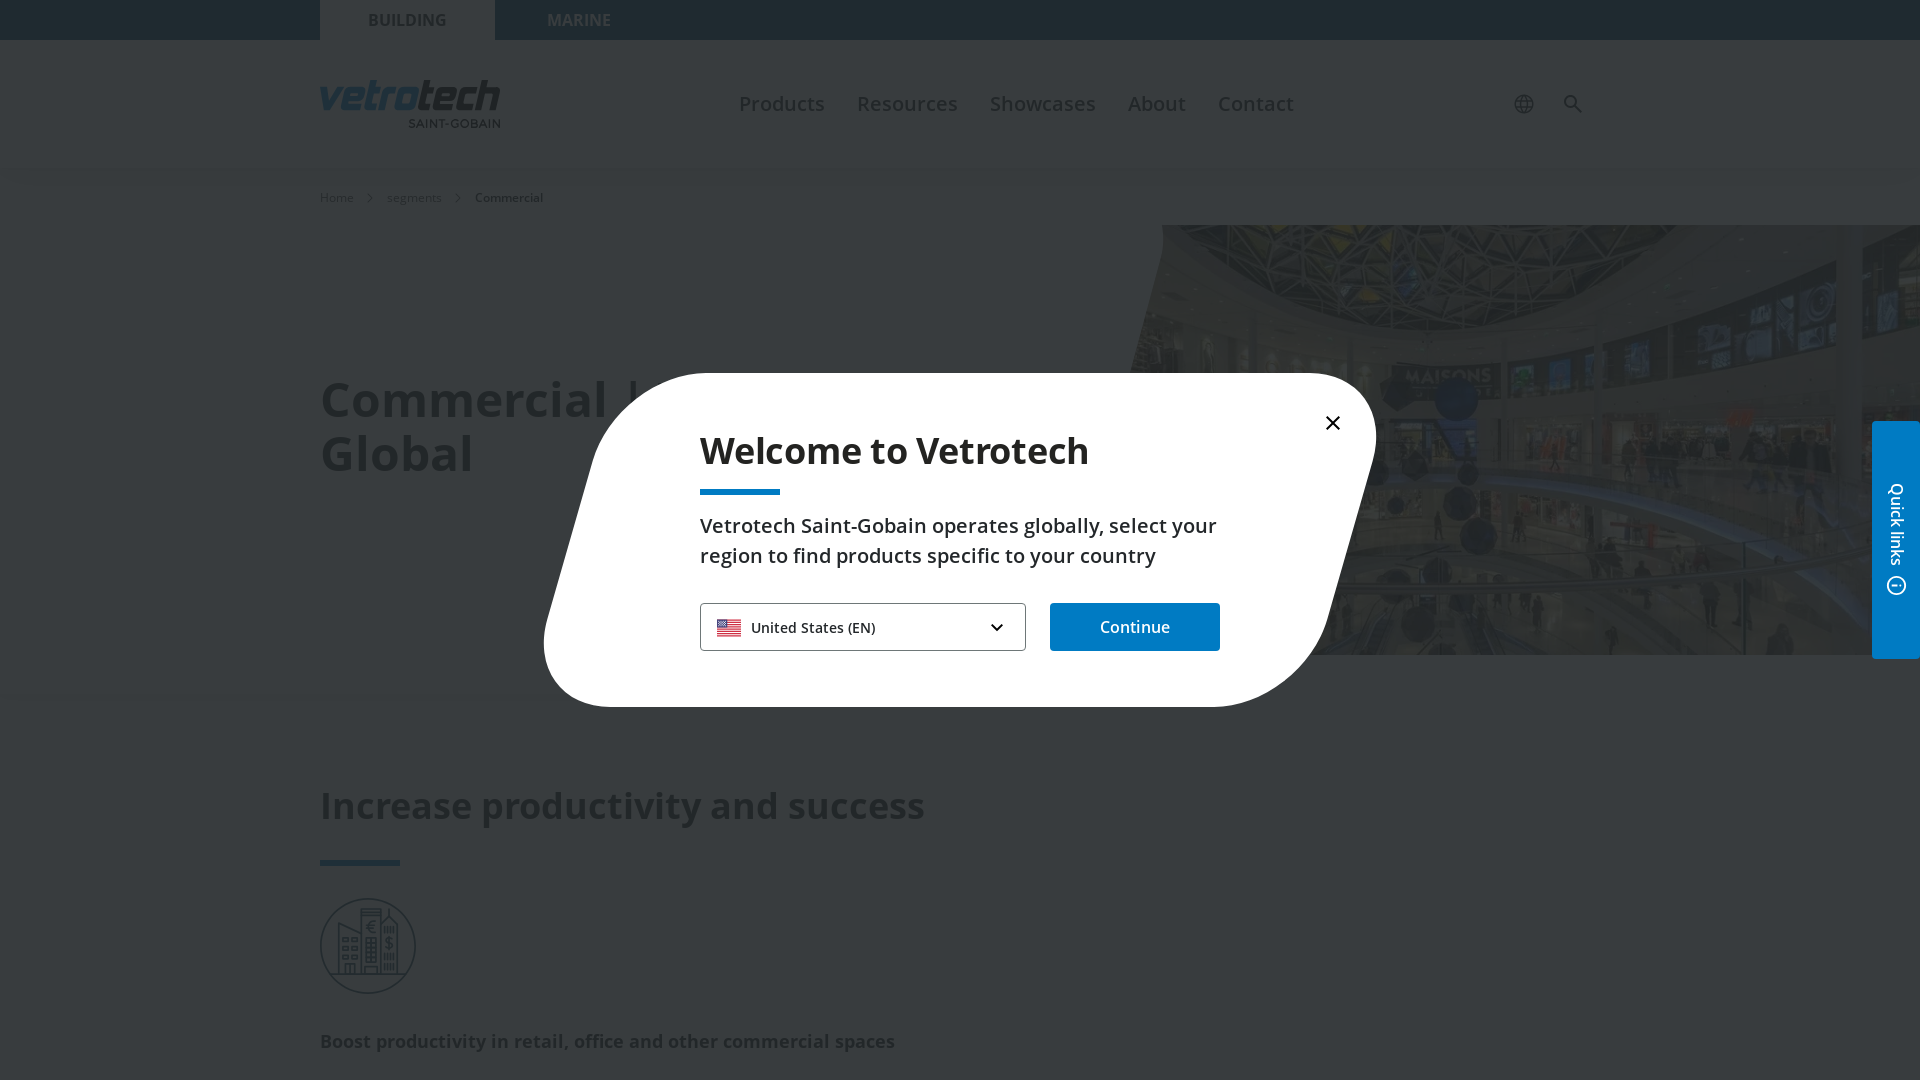

Commercial page loaded and DOM content ready
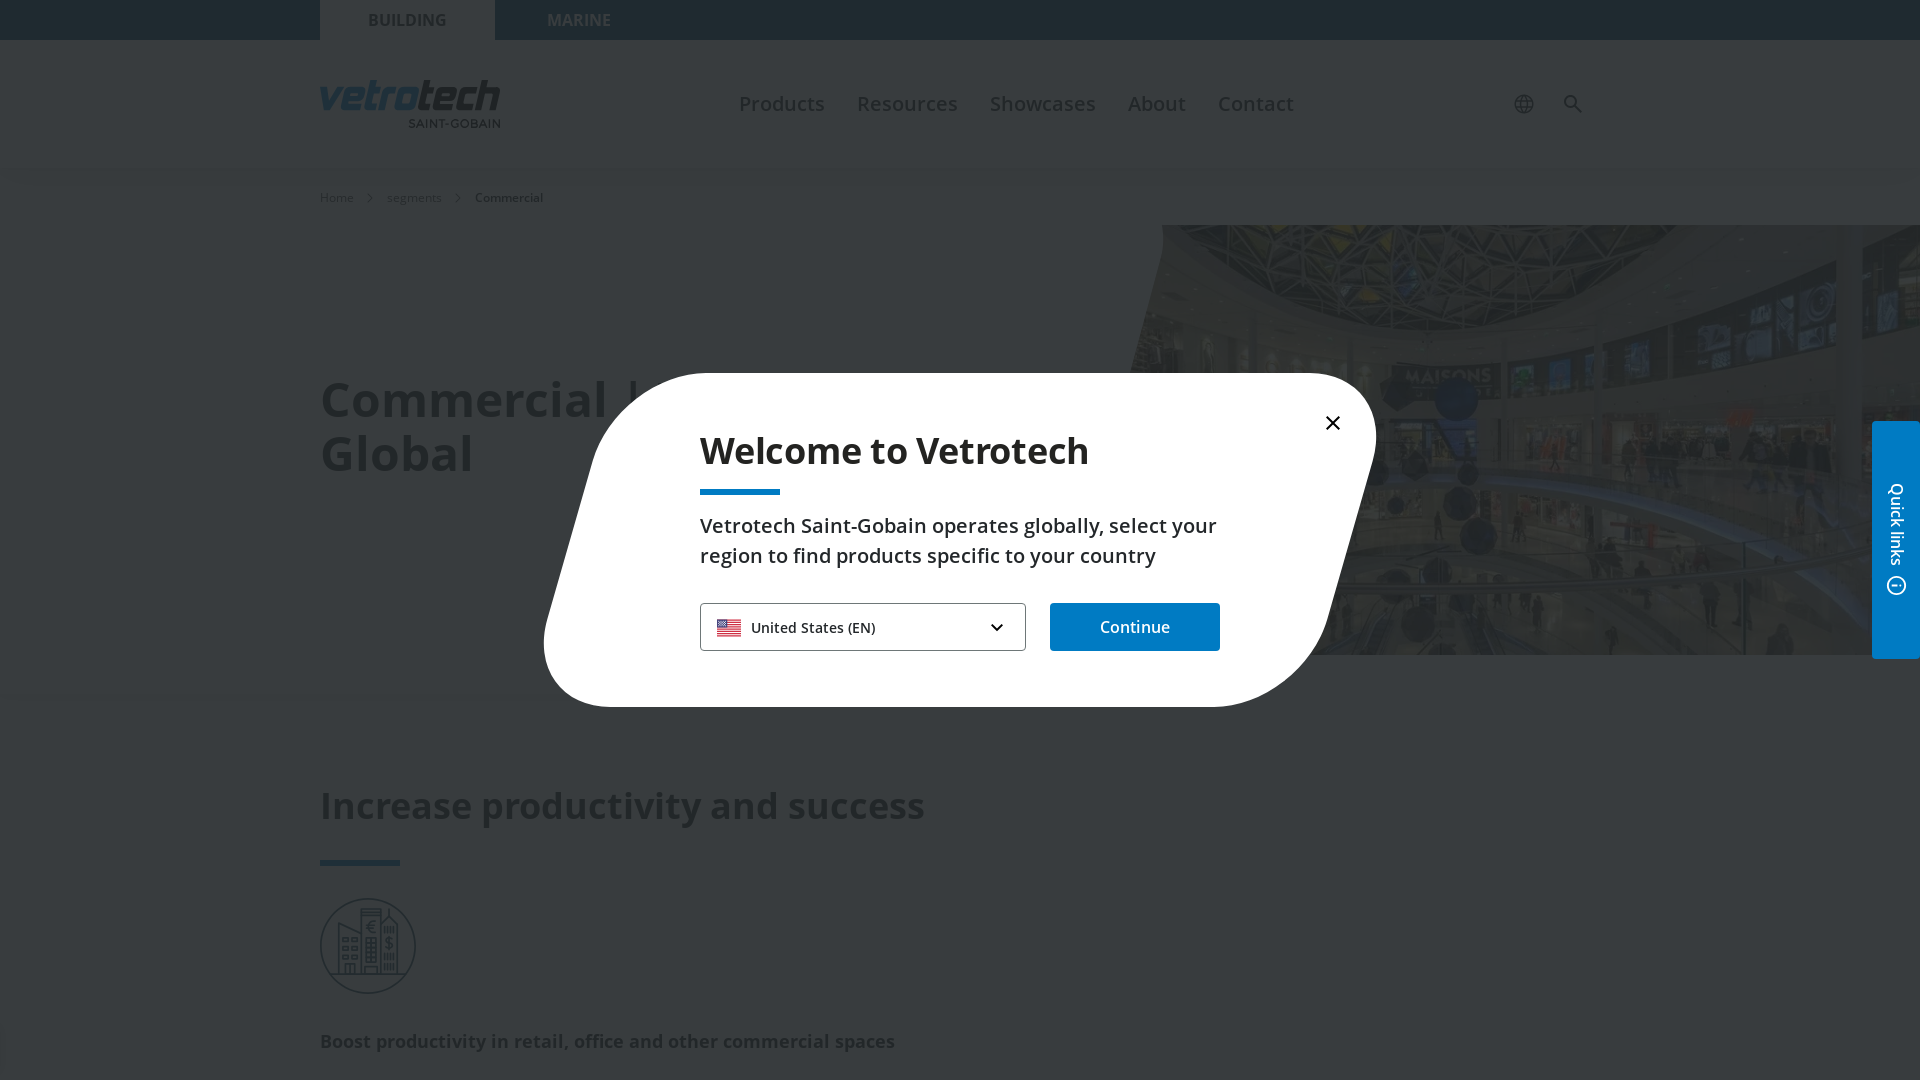

Set viewport to mobile size (680x1080)
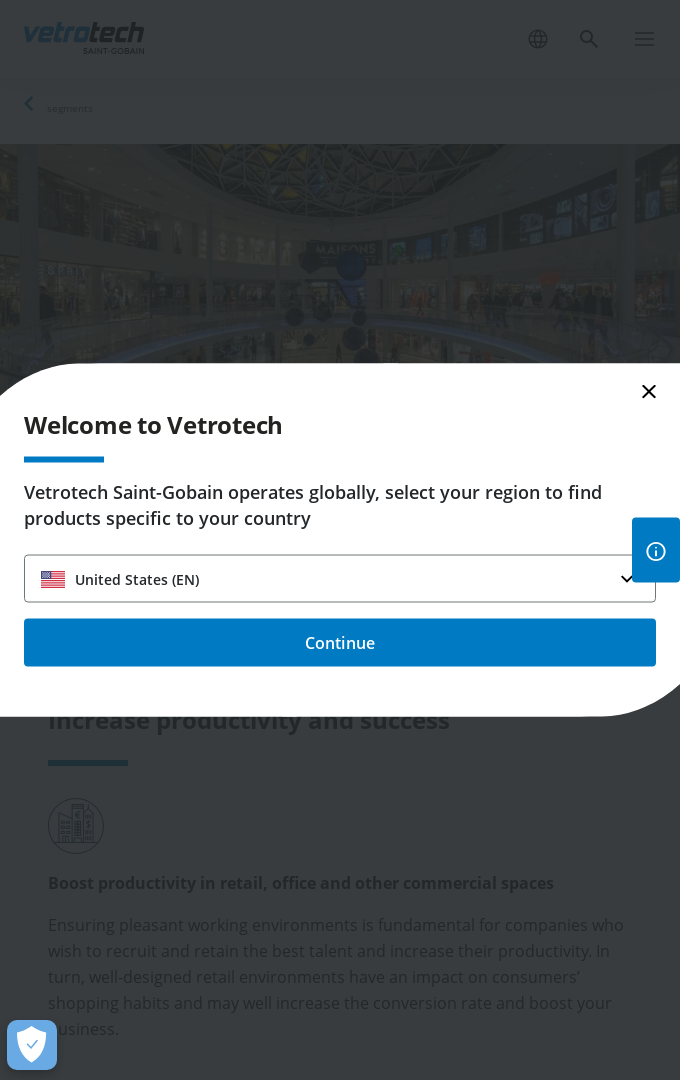

Waited 1 second for mobile viewport to settle
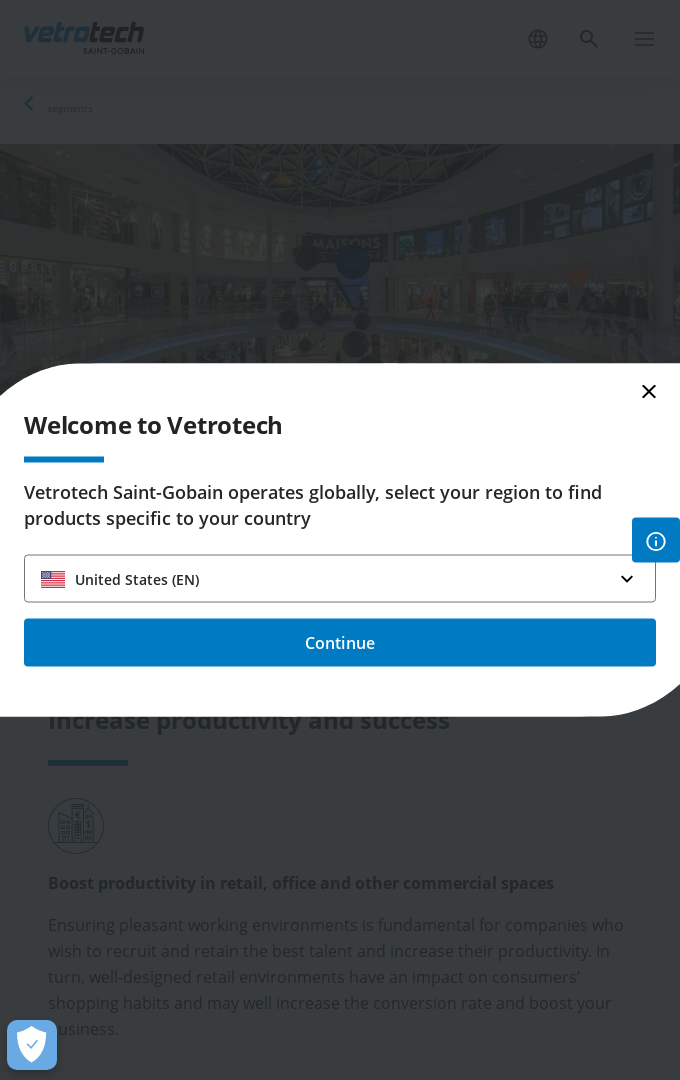

Navigated to about-us page in mobile view
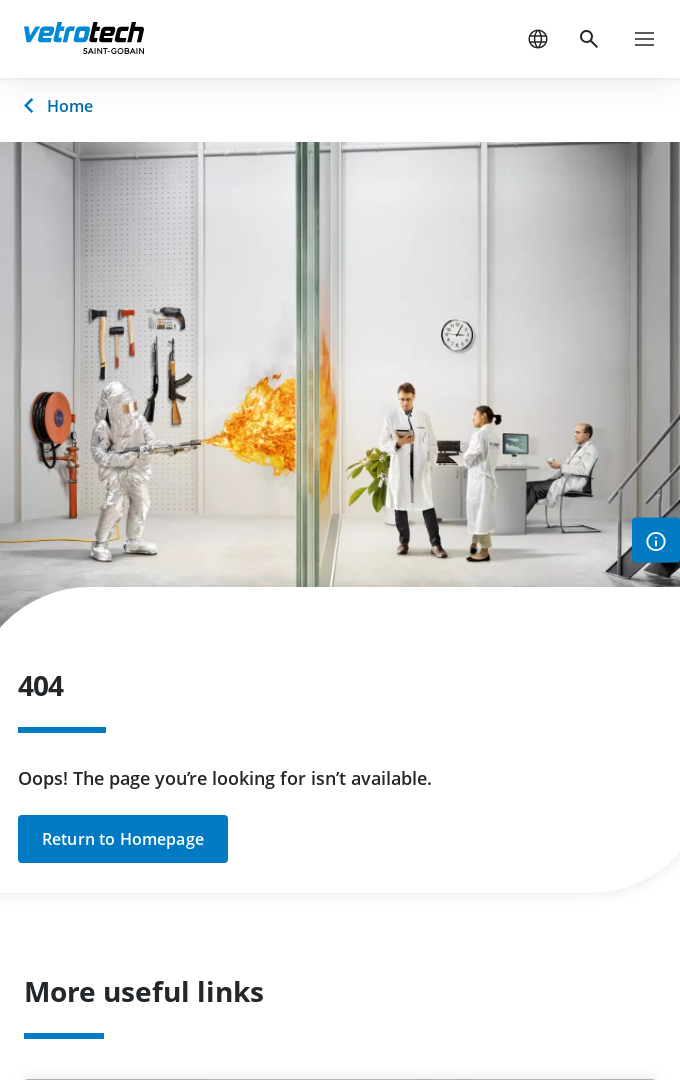

About-us page loaded and DOM content ready
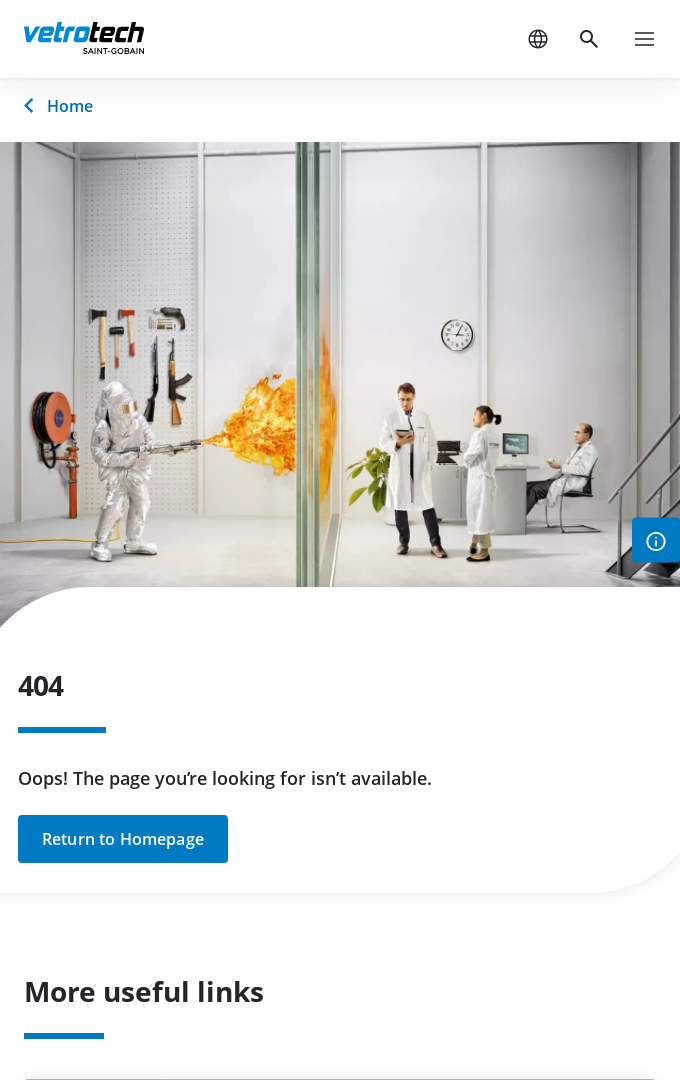

Navigated to projects page
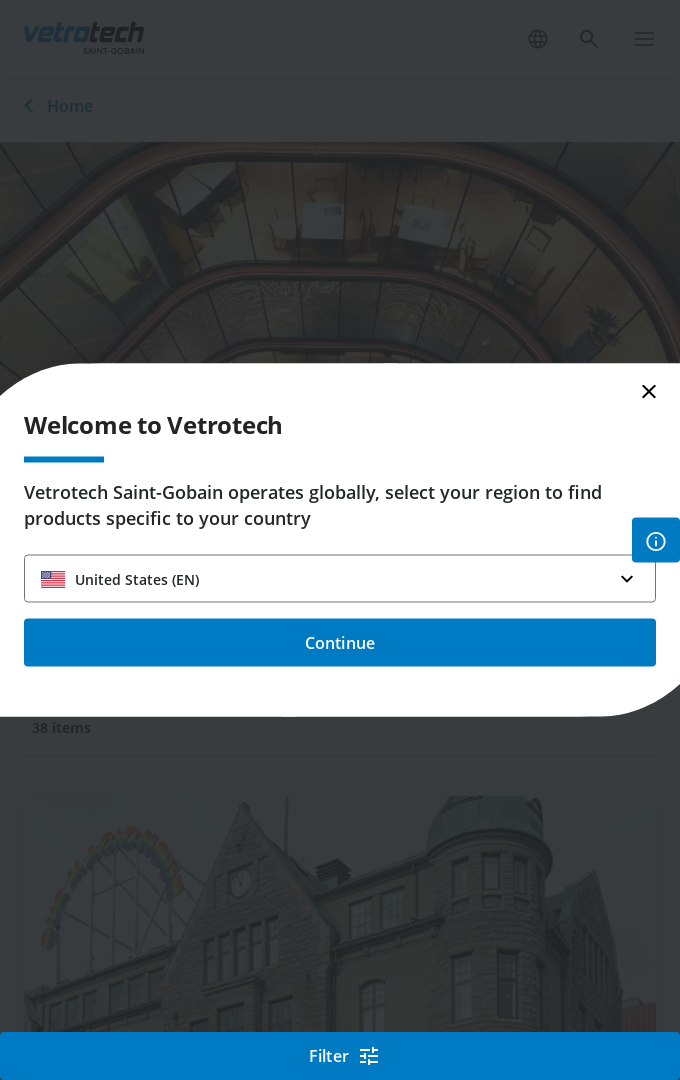

Projects page loaded and DOM content ready
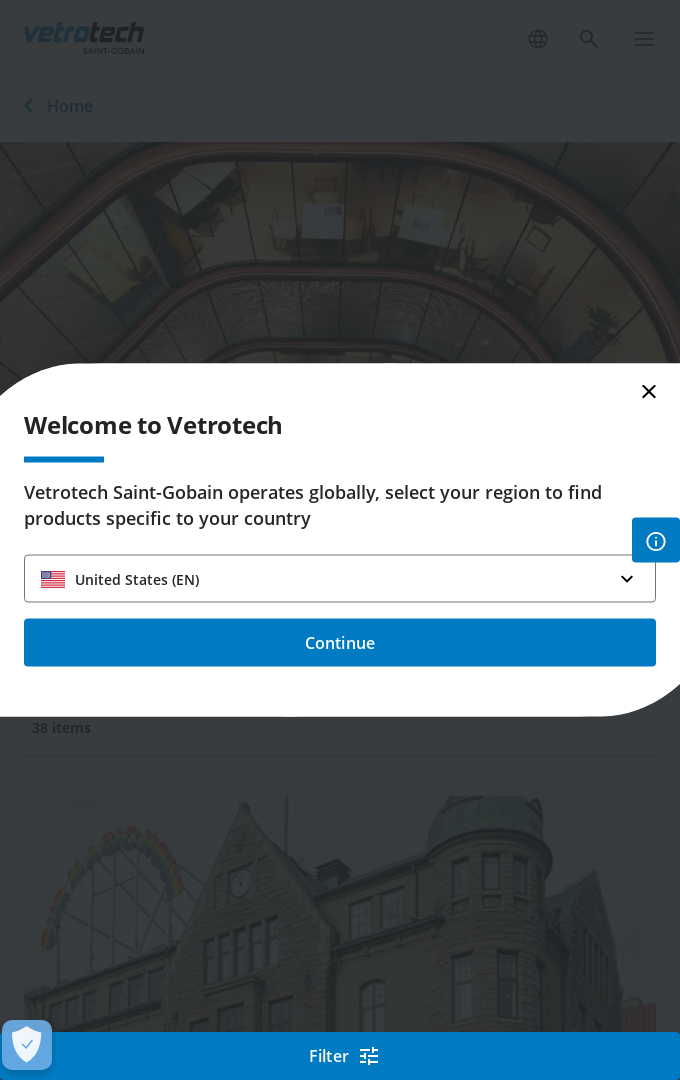

Navigated to contact-us page
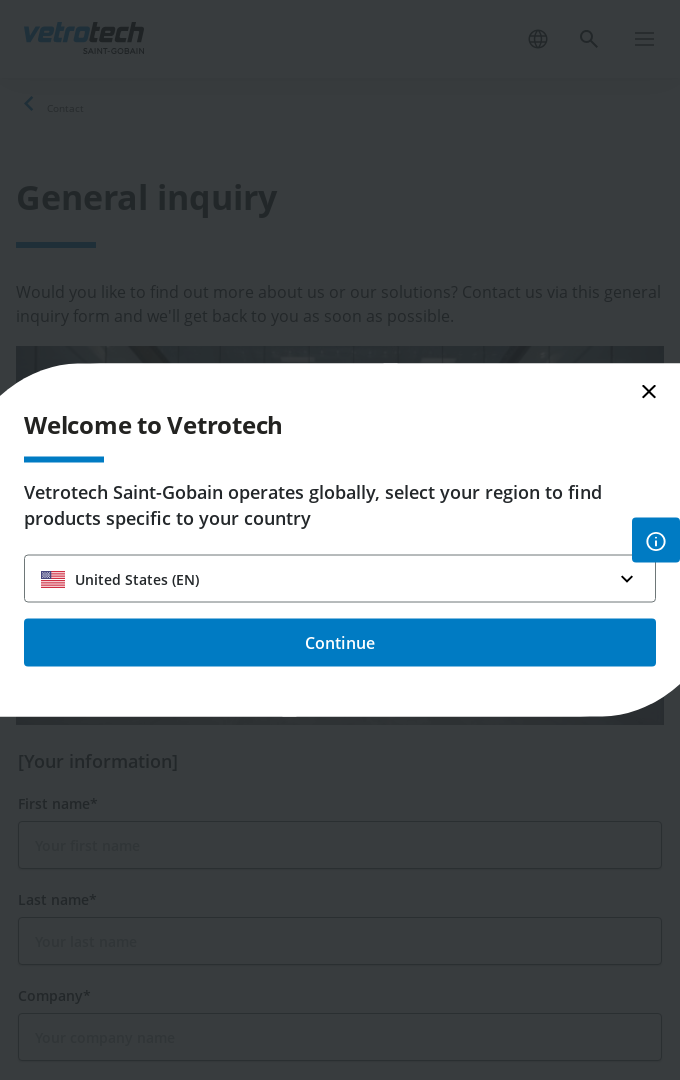

Contact-us page loaded and DOM content ready
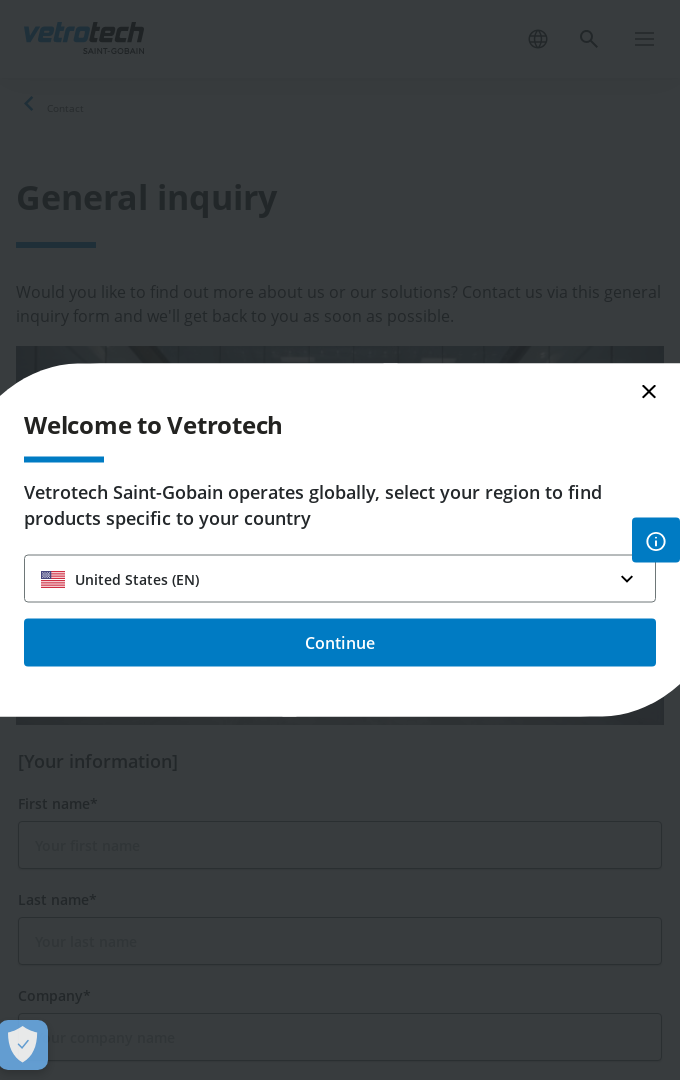

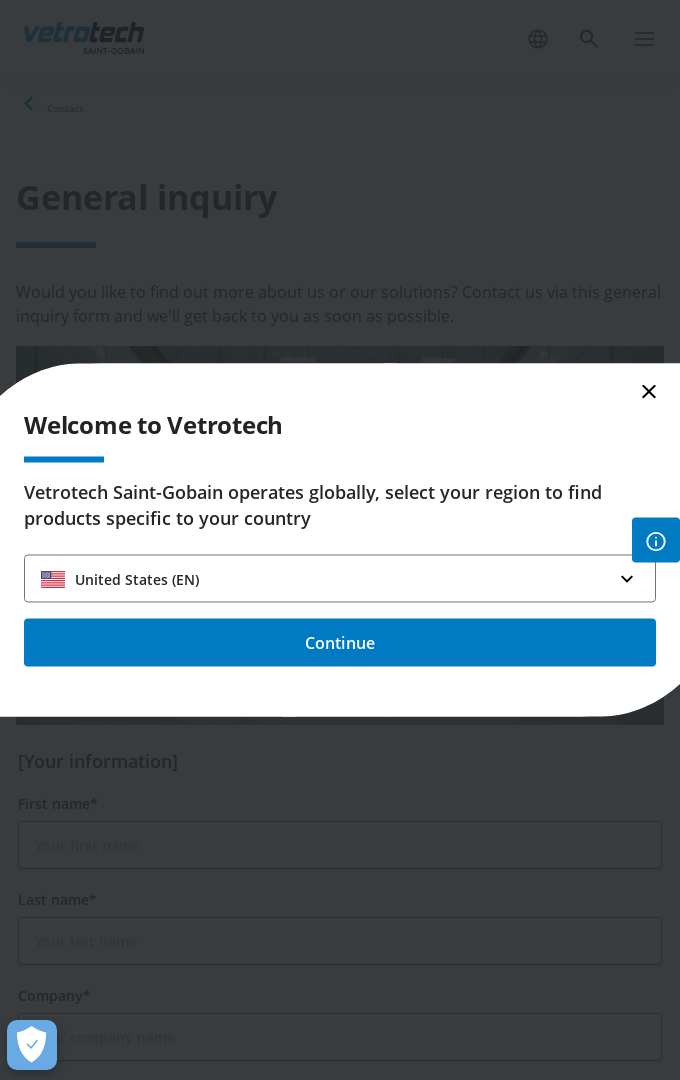